Tests window handling by clicking a link that opens in a new tab, switching between windows, and getting their titles

Starting URL: http://www.w3schools.com/tags/tryit.asp?filename=tryhtml_link_target

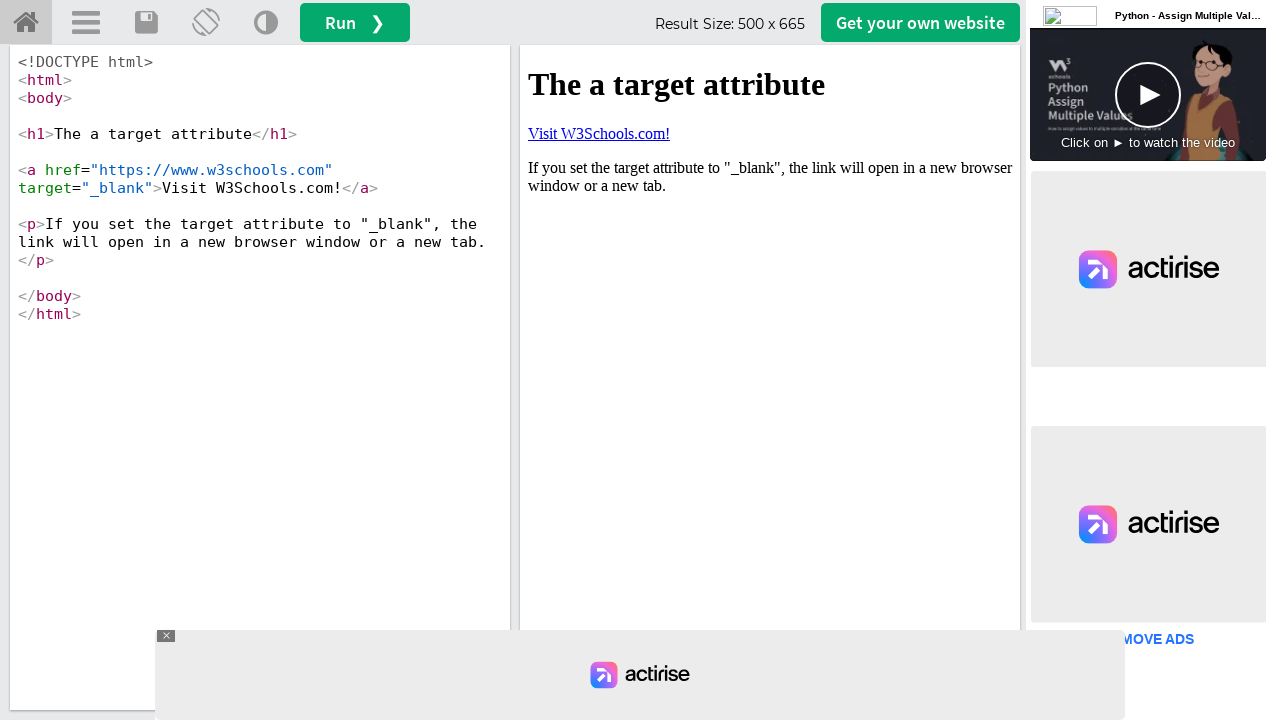

Located iframe containing the example
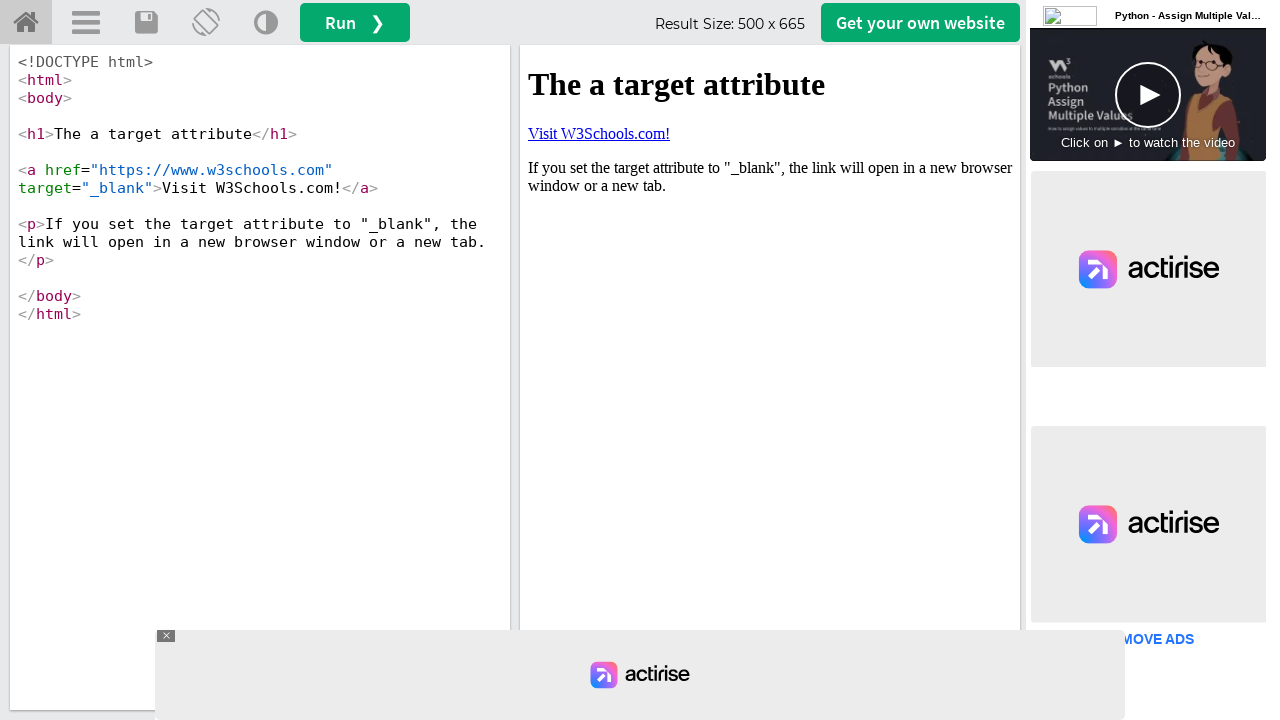

Clicked link with target='_blank' to open new tab at (599, 133) on iframe#iframeResult >> internal:control=enter-frame >> a[target='_blank']
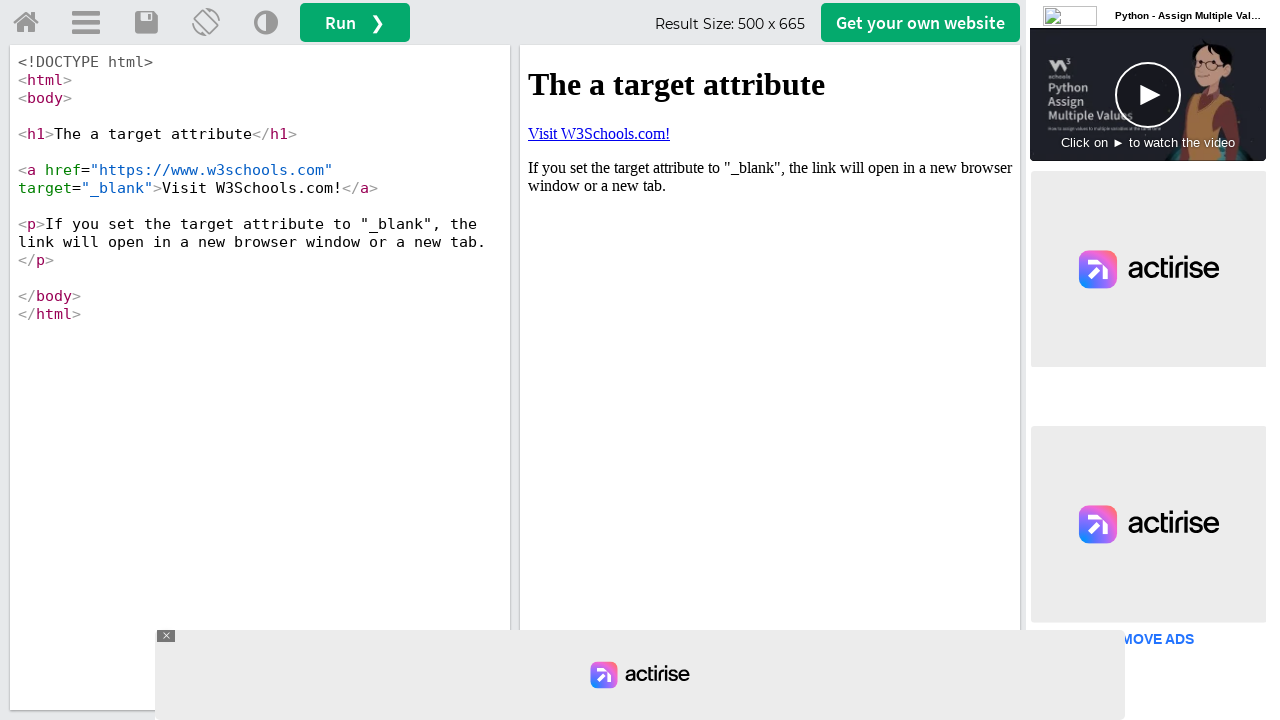

New tab/window opened and captured
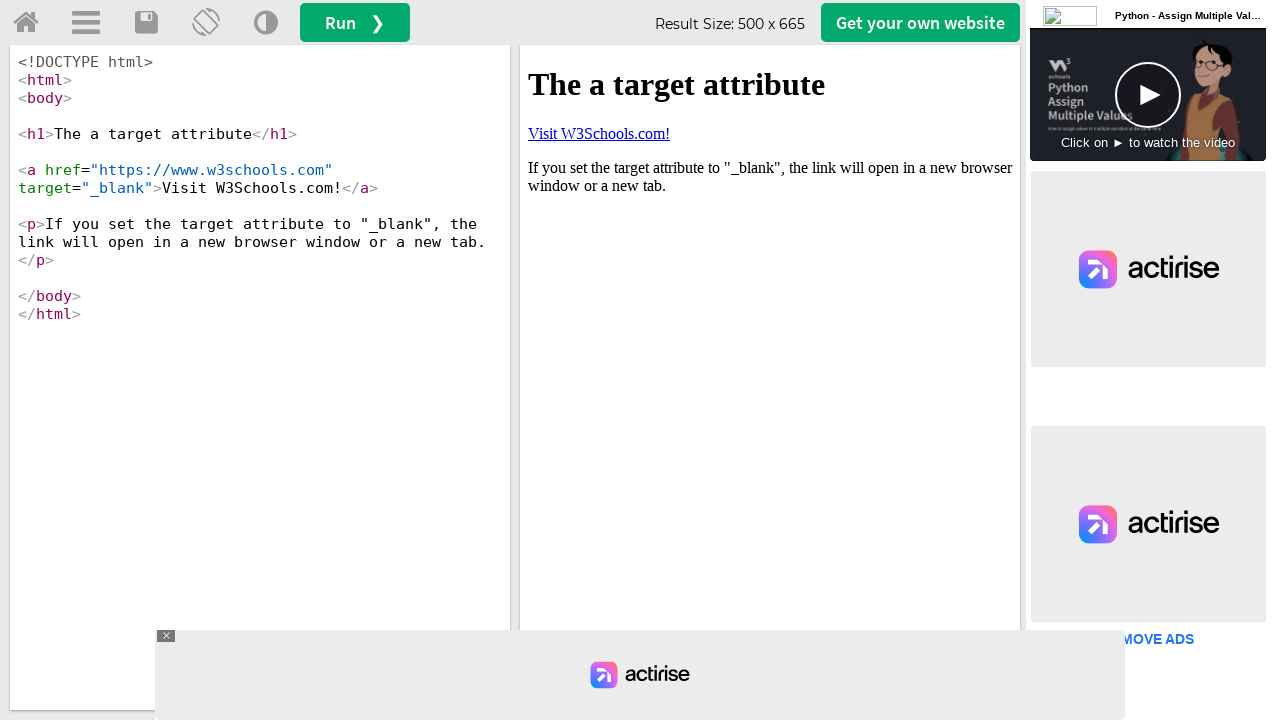

Retrieved original window title: W3Schools Tryit Editor
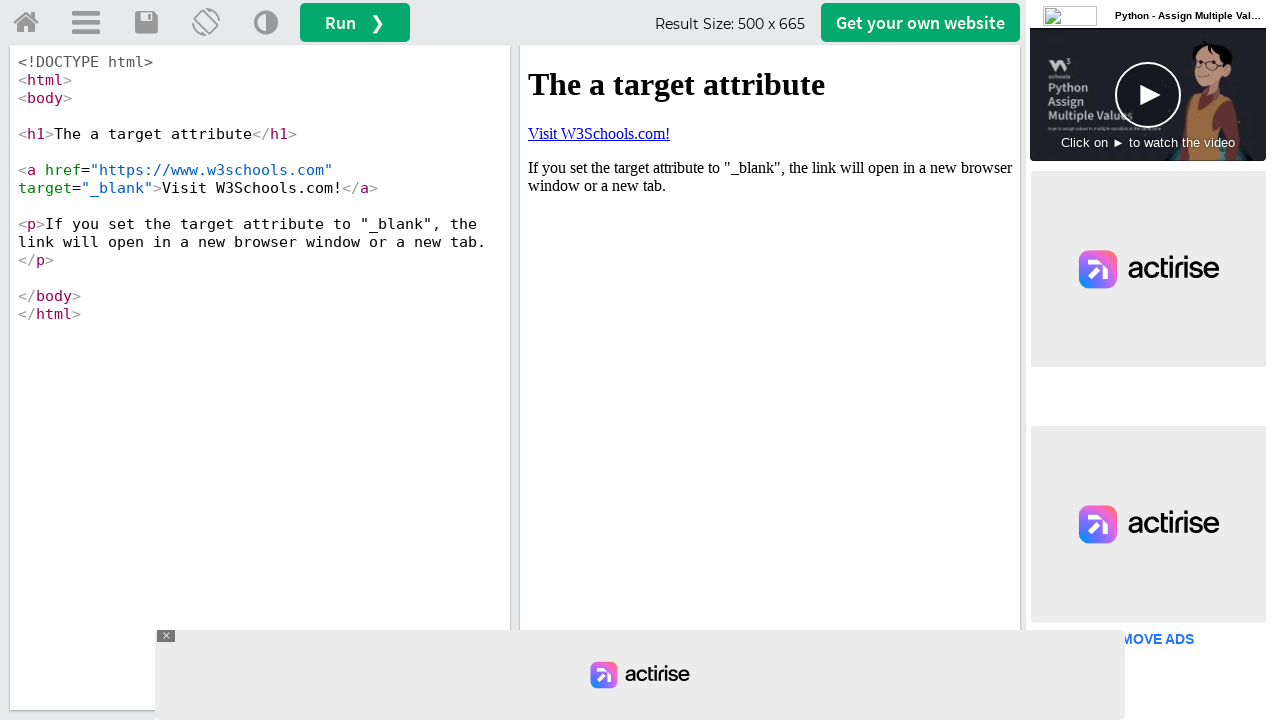

Retrieved new window title: W3Schools Online Web Tutorials
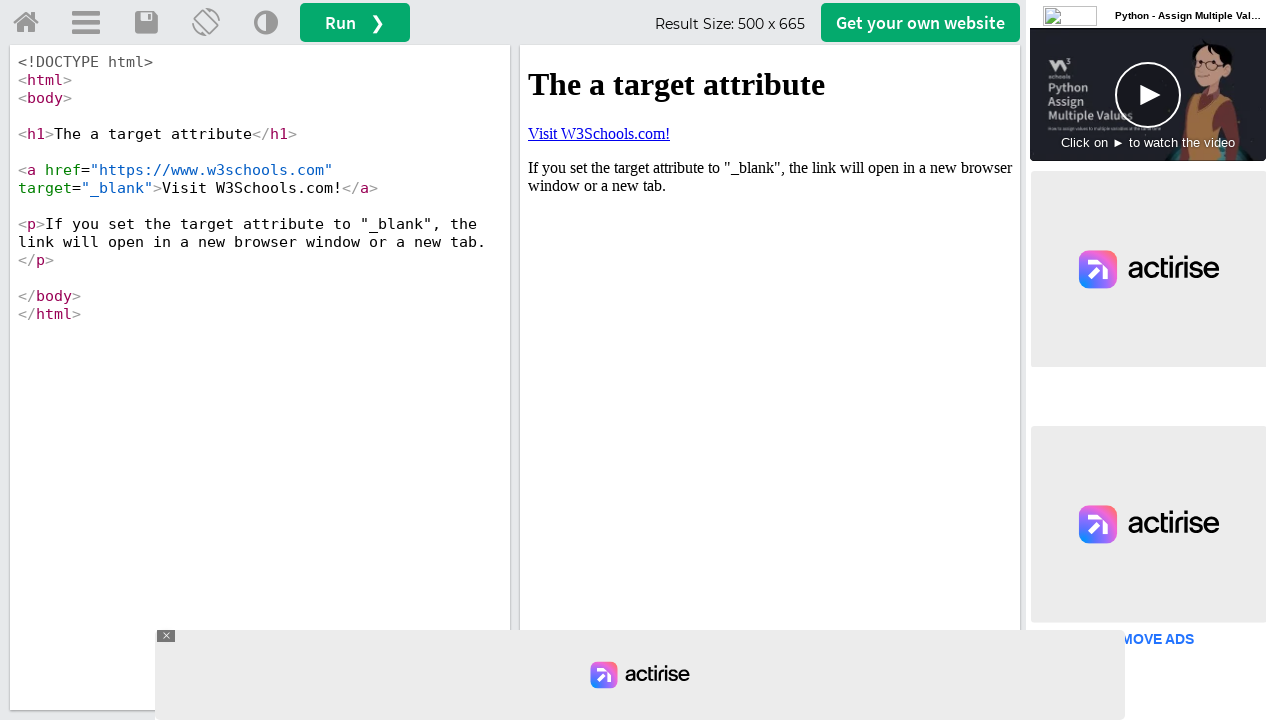

Switched back to original window
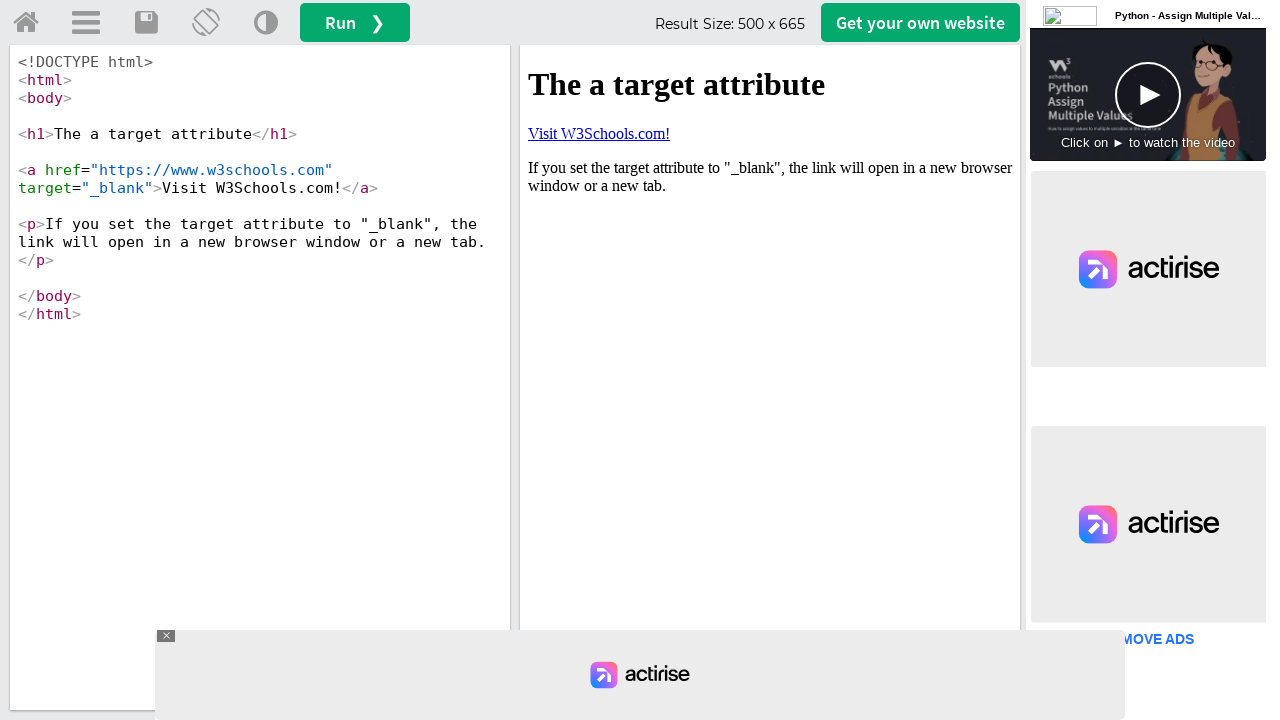

Clicked 'Run' button on original page at (355, 22) on button.w3-button.w3-bar-item.w3-hover-white.w3-hover-text-green.ga-tryit
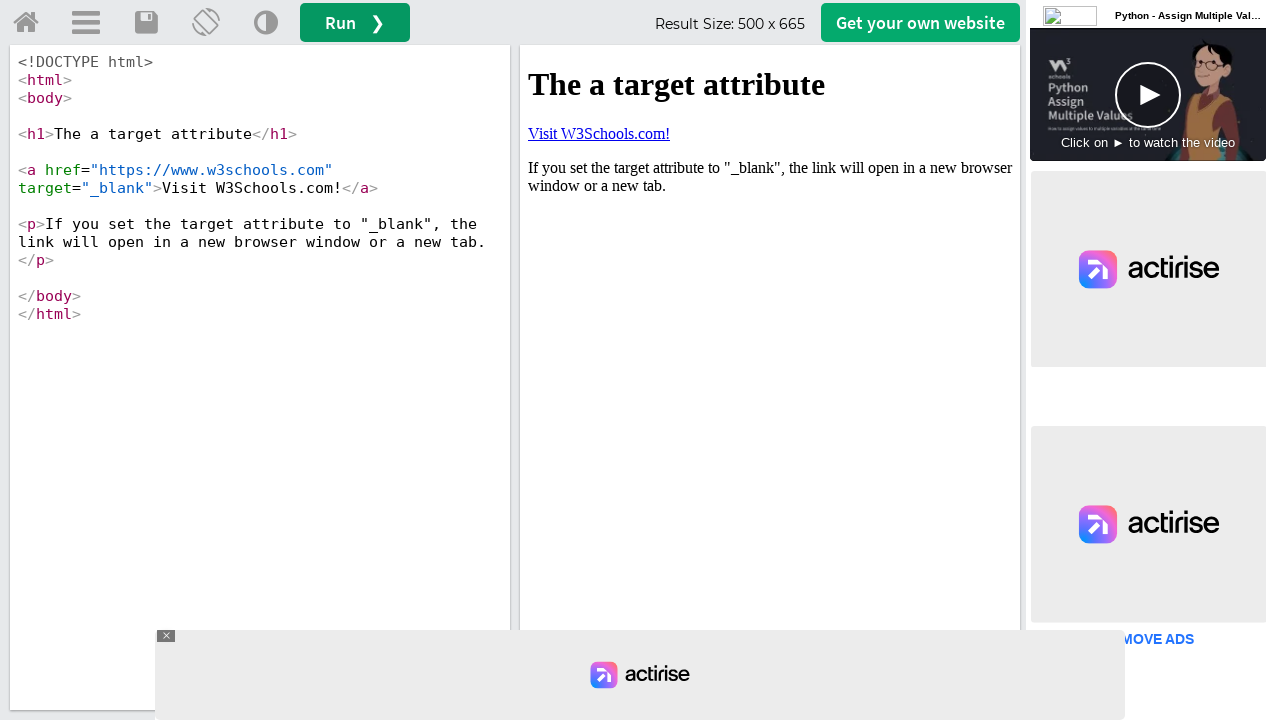

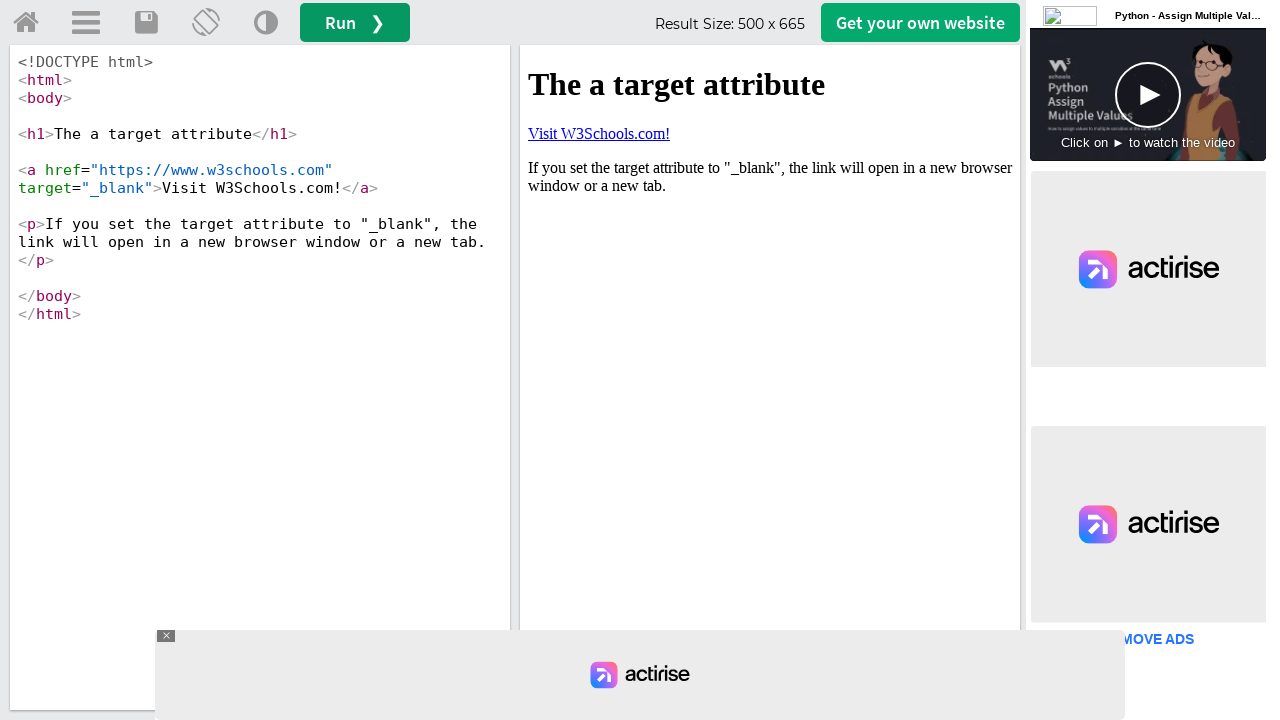